Opens the Honda 2 Wheelers India homepage and verifies the page loads successfully by waiting for the page to be ready.

Starting URL: https://www.honda2wheelersindia.com/

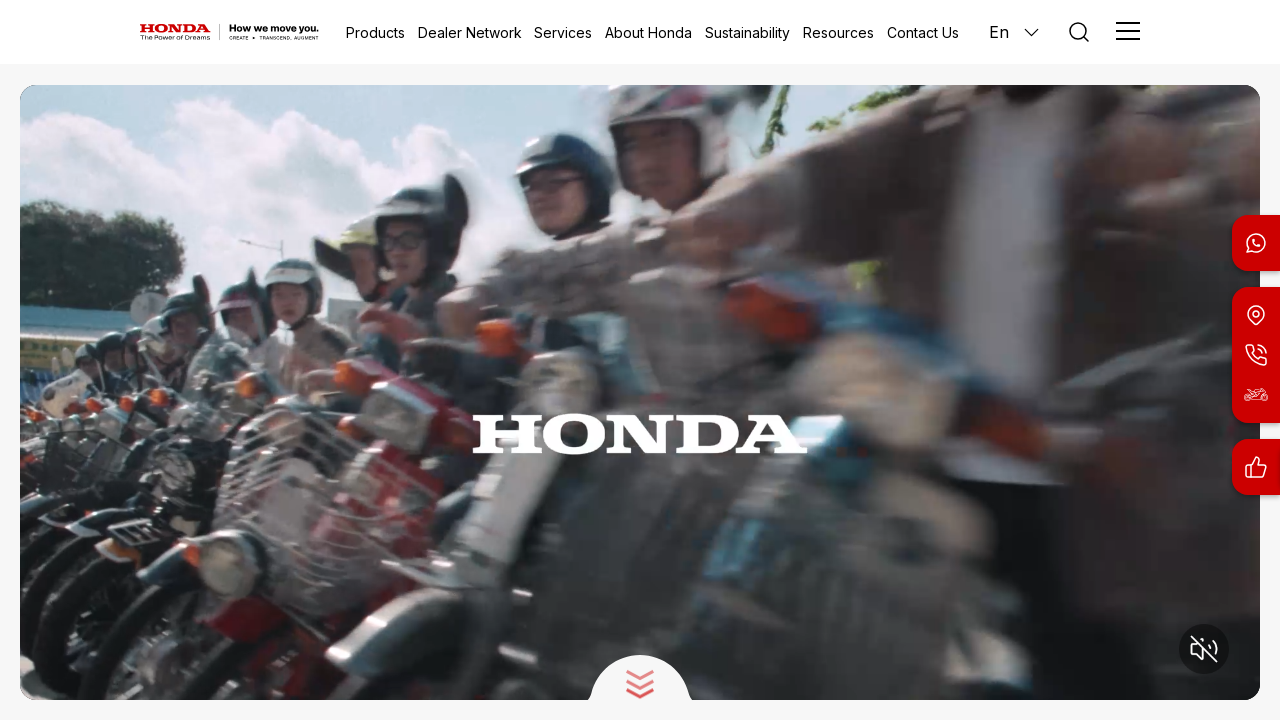

Waited for page DOM content to load
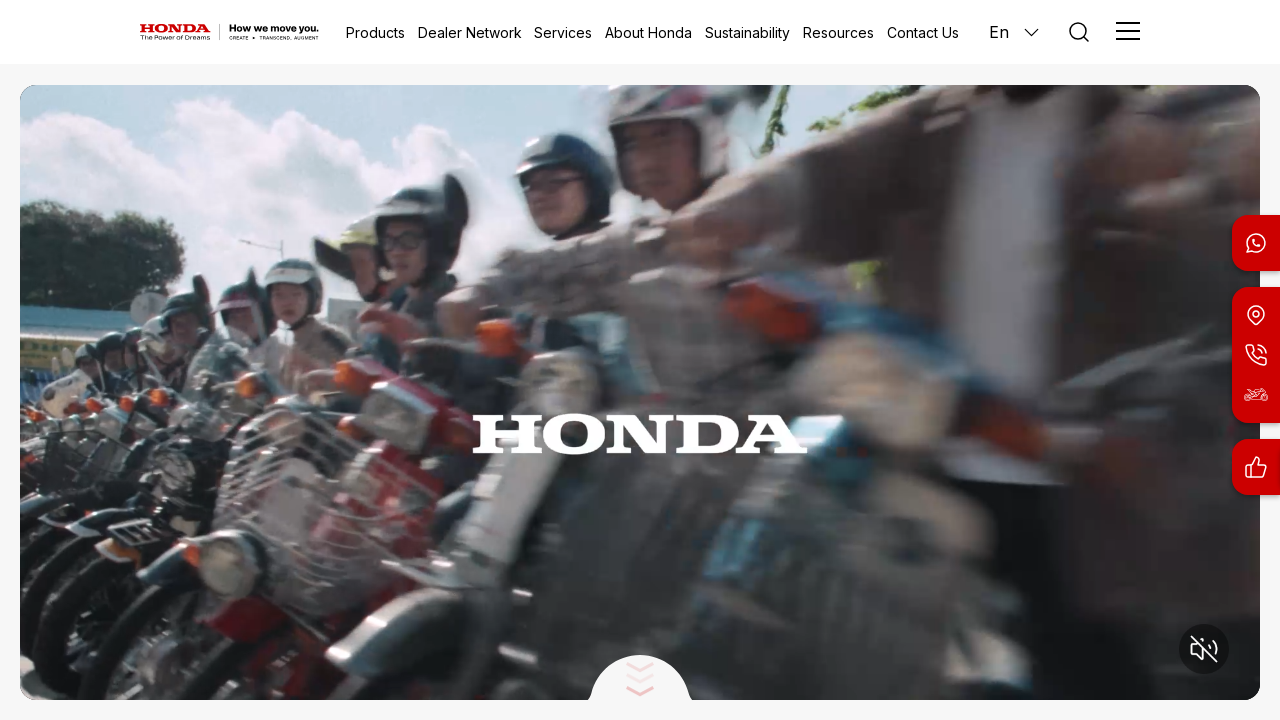

Verified body element is present on Honda 2 Wheelers India homepage
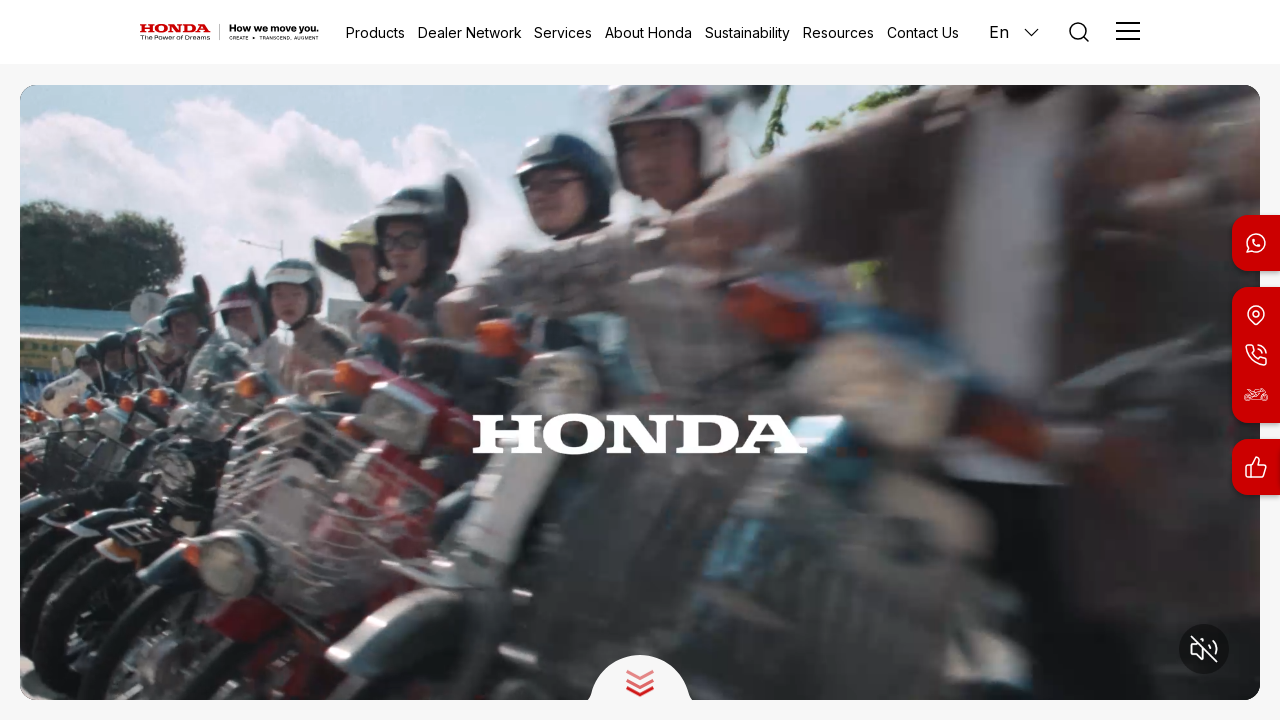

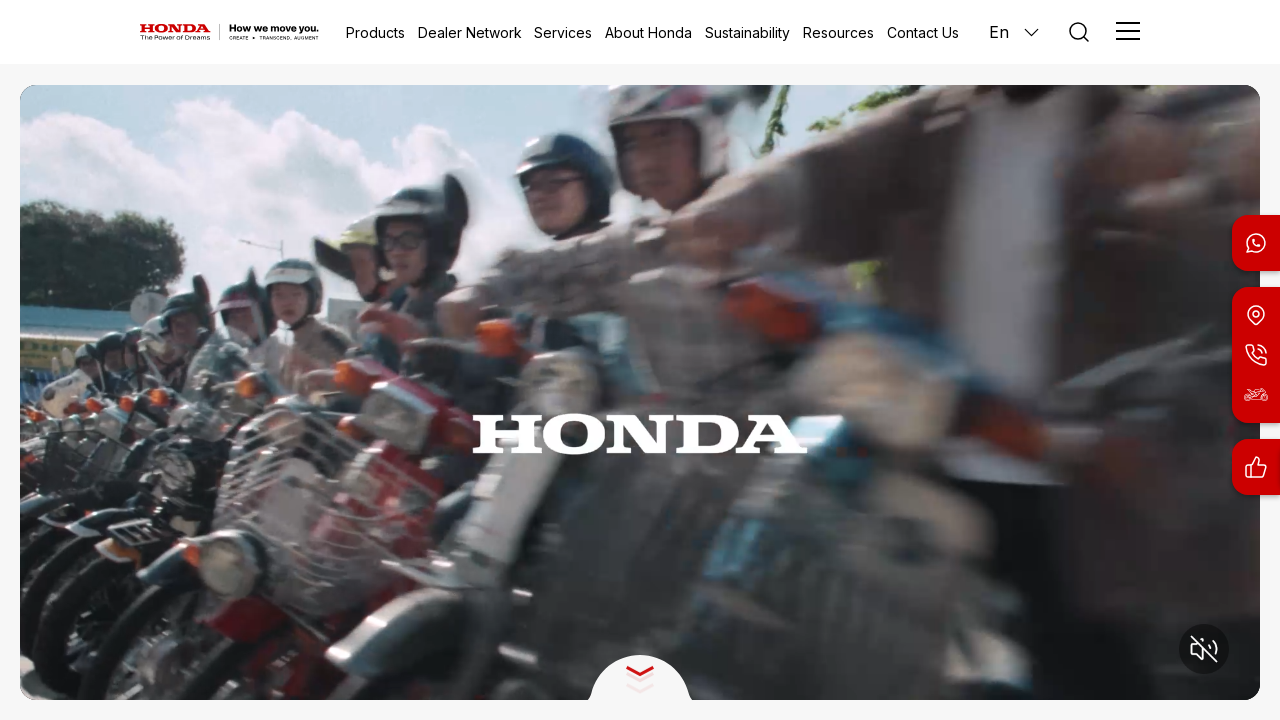